Tests the add/remove elements functionality by clicking "Add Element" button to create a "Delete" button, verifying it appears, clicking the "Delete" button, and verifying it disappears.

Starting URL: http://the-internet.herokuapp.com/add_remove_elements/

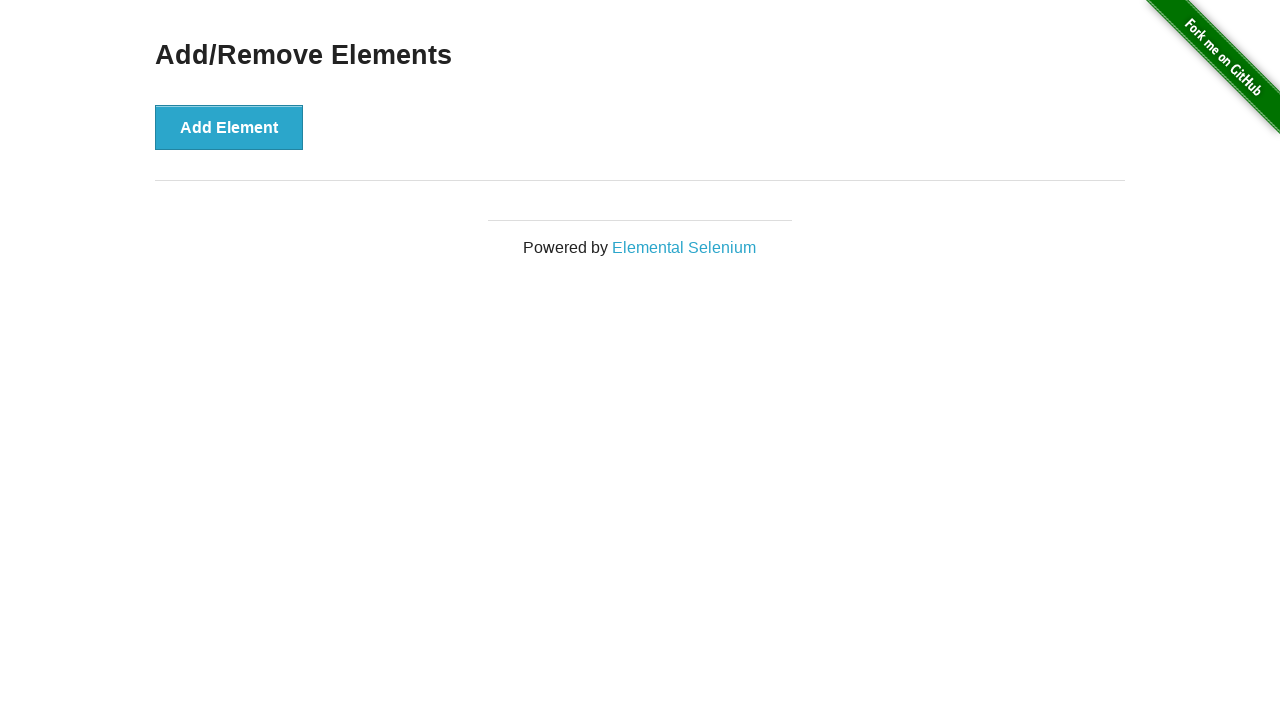

Navigated to add/remove elements page
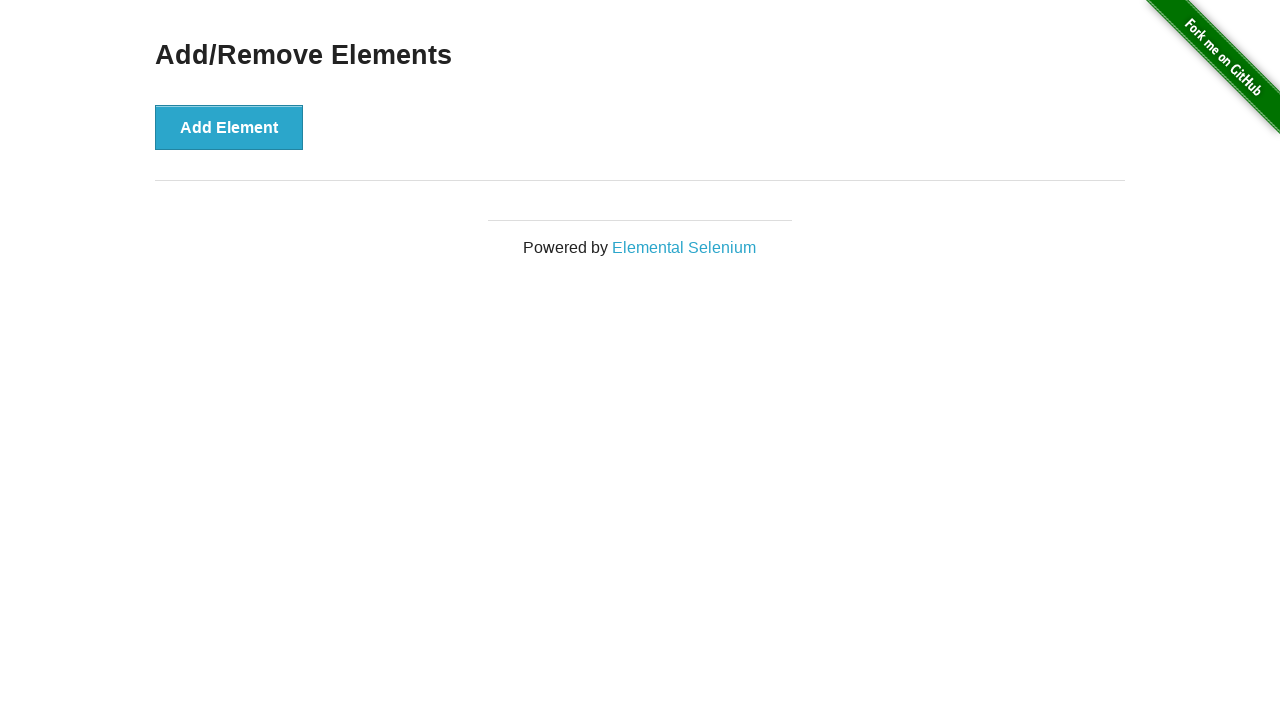

Clicked 'Add Element' button at (229, 127) on xpath=//button[contains(text(),'Add Element')]
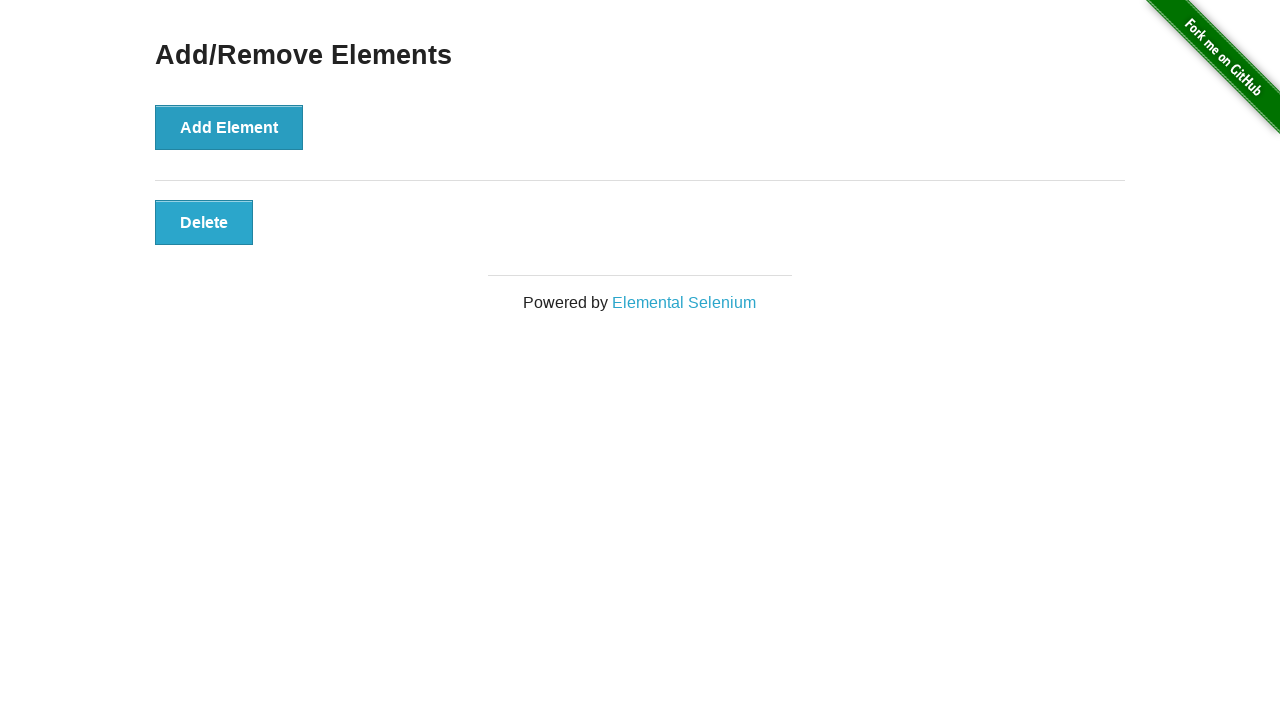

Delete button appeared and became visible
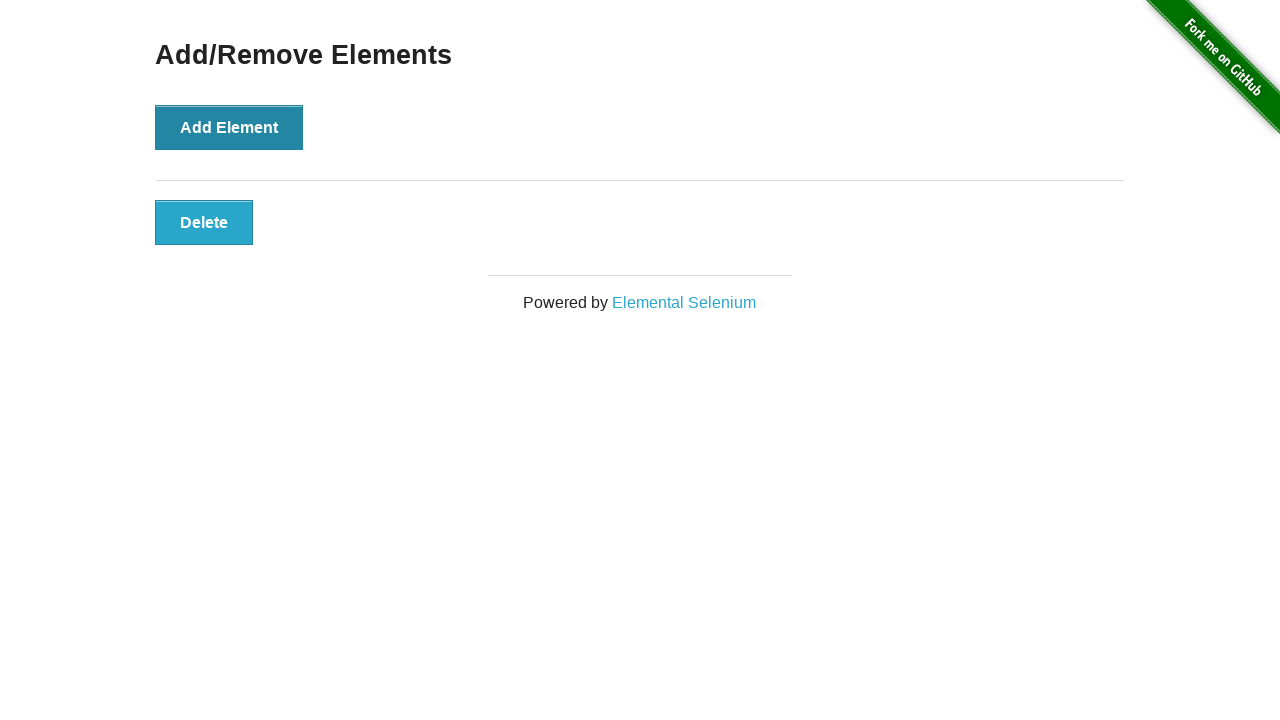

Verified Delete button is visible
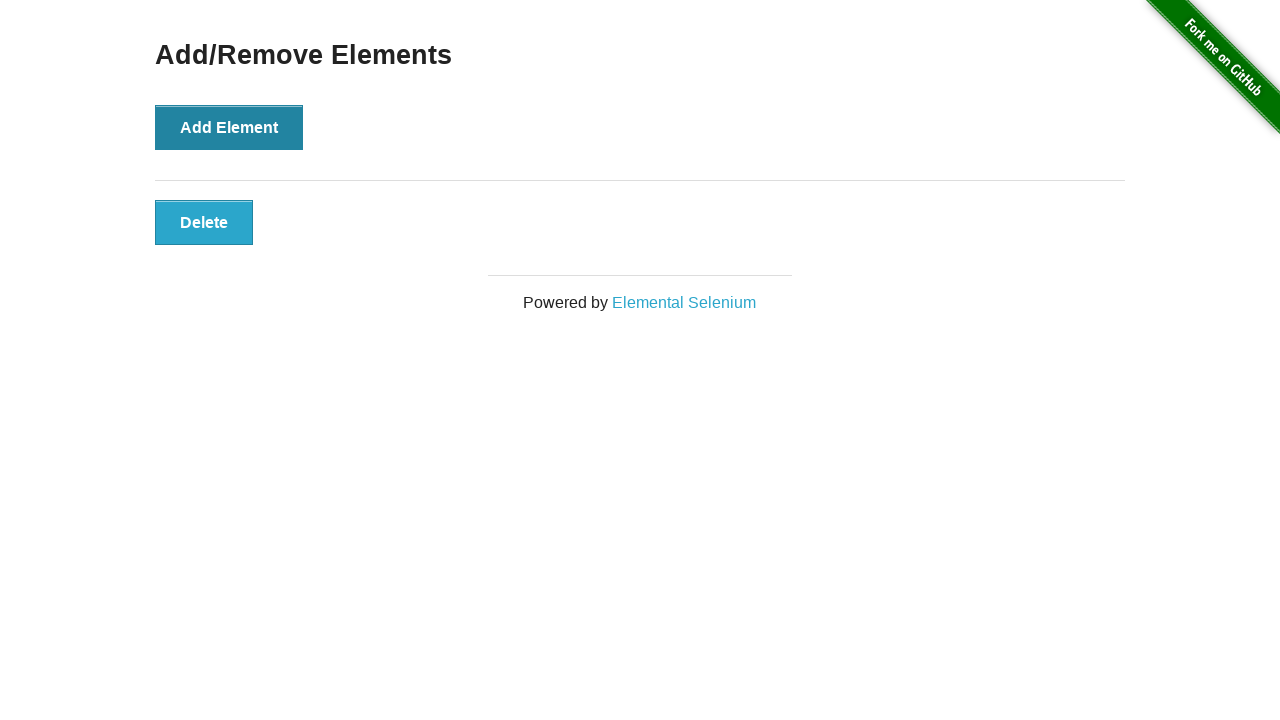

Clicked Delete button at (204, 222) on xpath=//button[contains(text(),'Delete')]
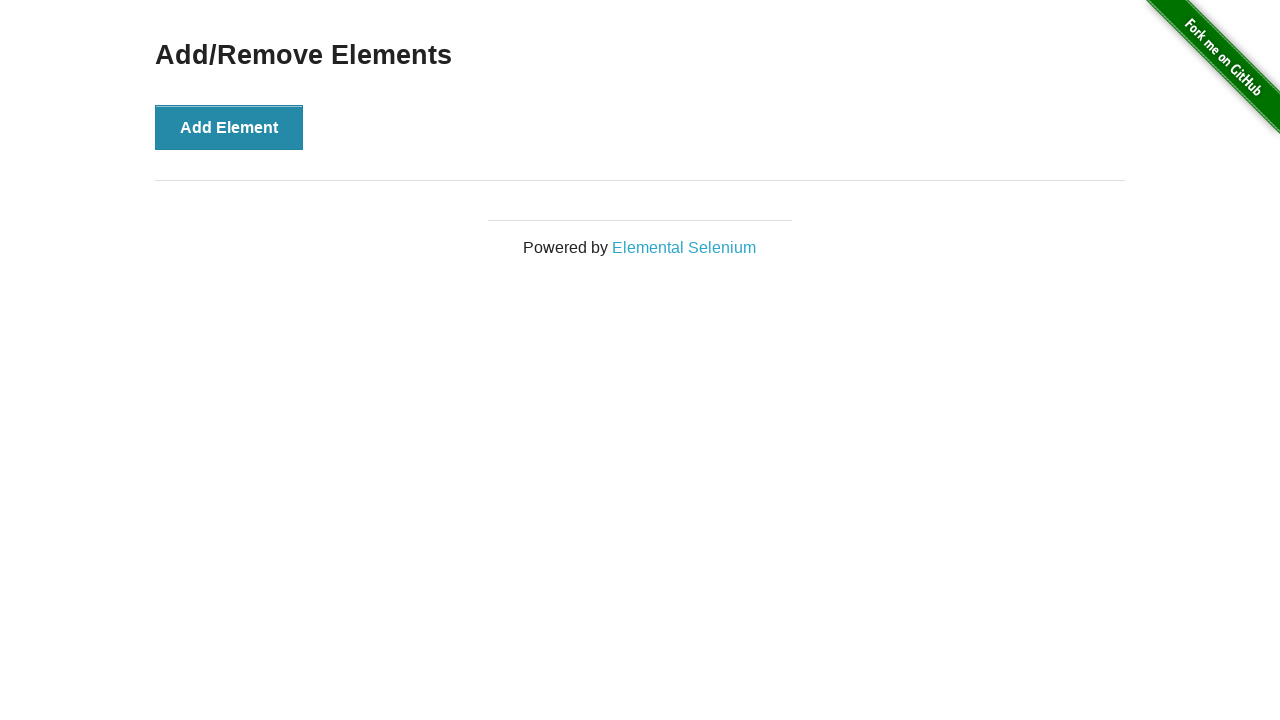

Verified Delete button disappeared and is no longer displayed
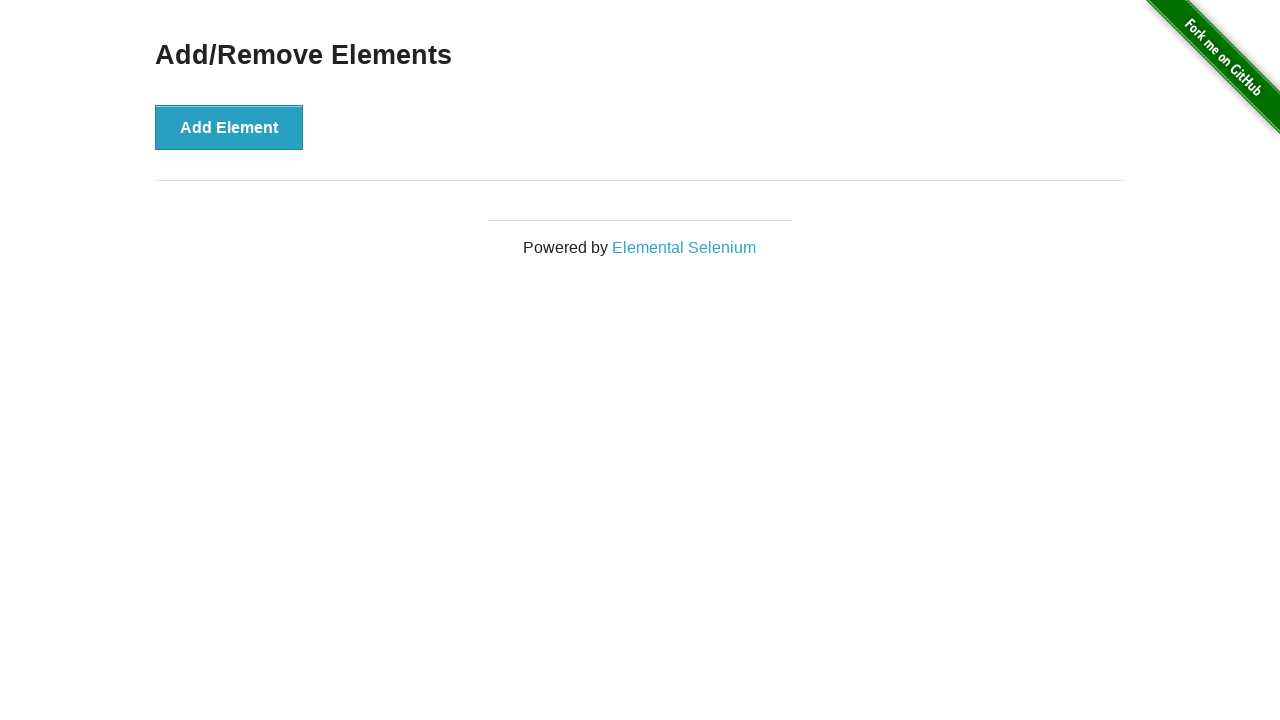

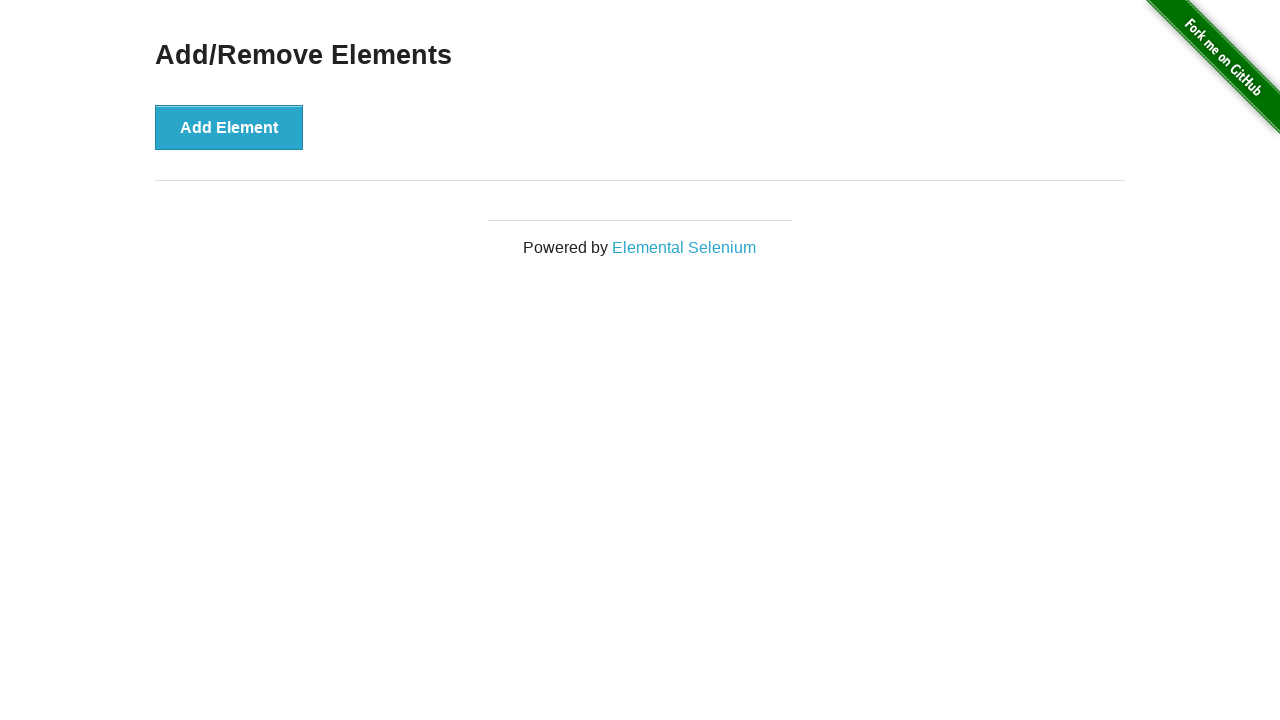